Tests window handling by clicking a link that opens a new window, switching to it, and verifying the new window's title

Starting URL: https://practice.cydeo.com/windows

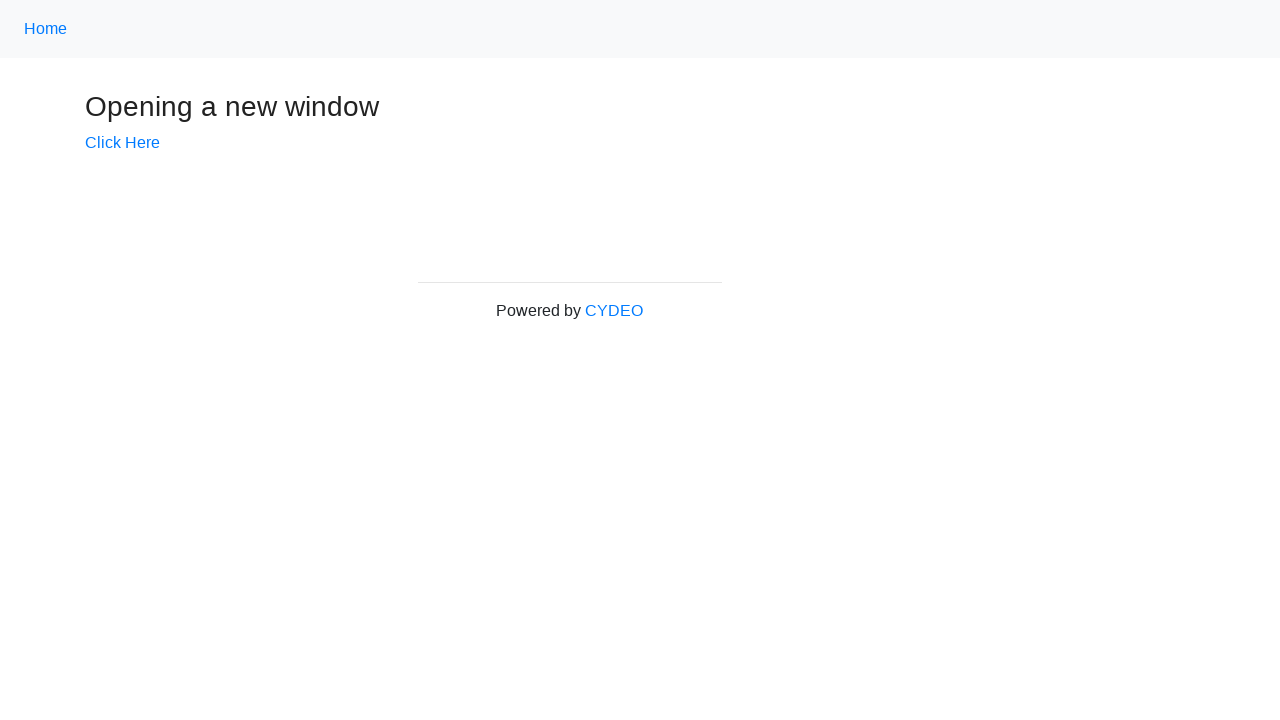

Verified initial page title is 'Windows'
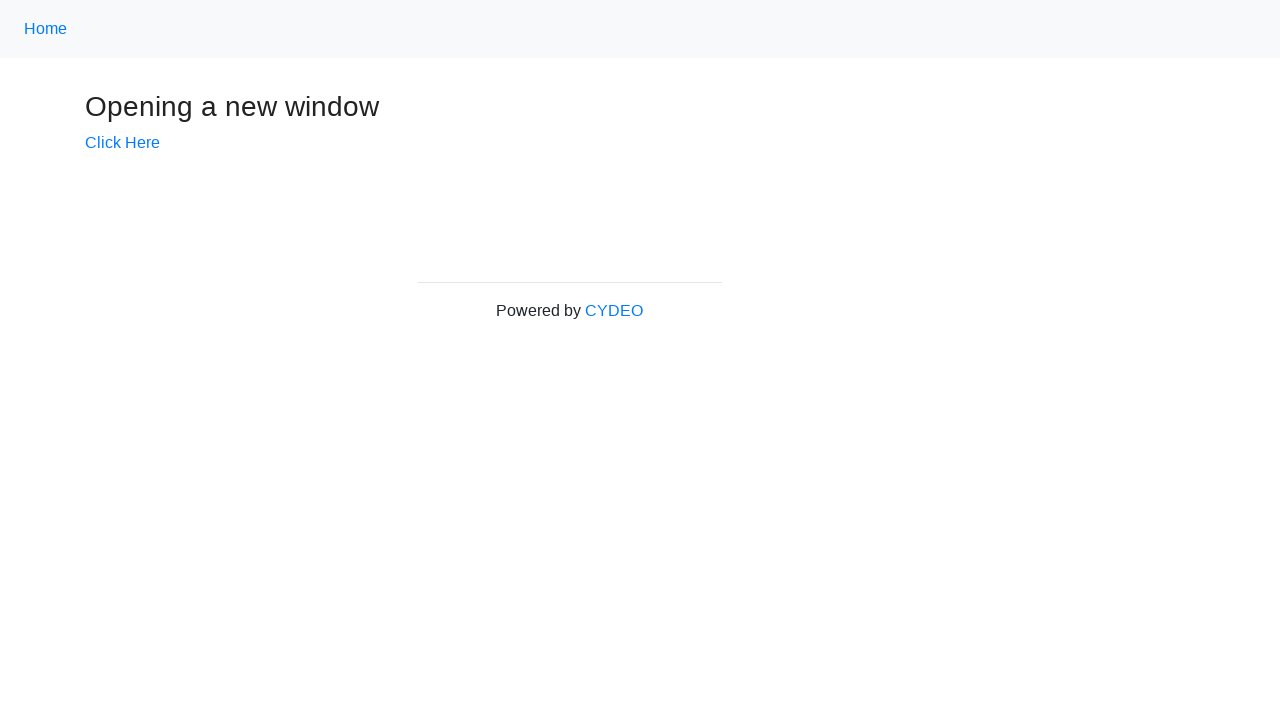

Clicked link to open new window at (122, 143) on a[href='/windows/new']
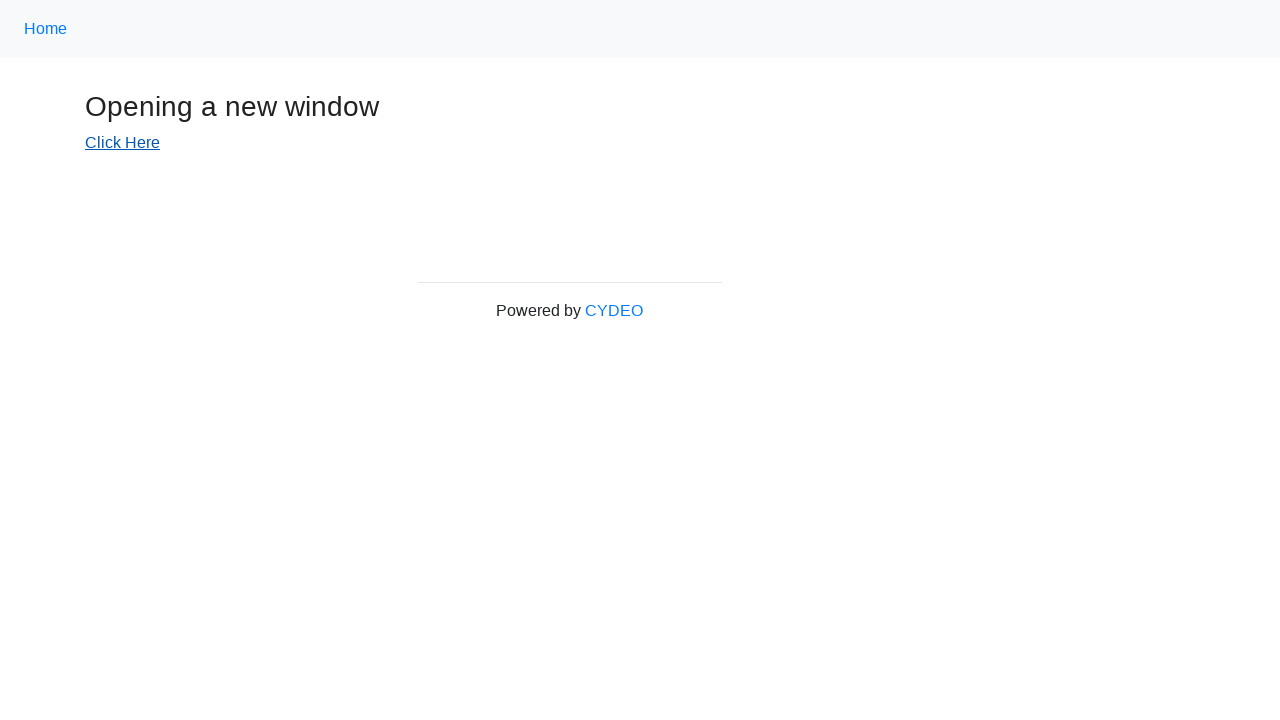

Captured new window/page object from popup
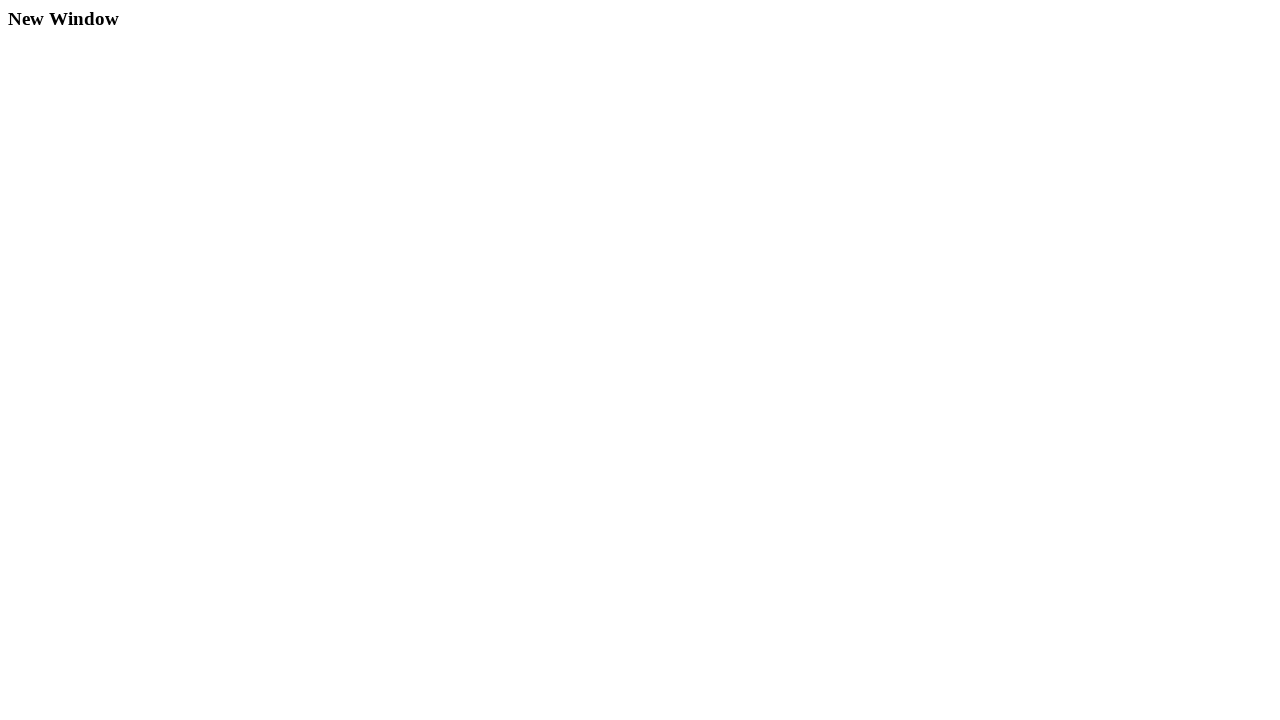

Waited for new page to load
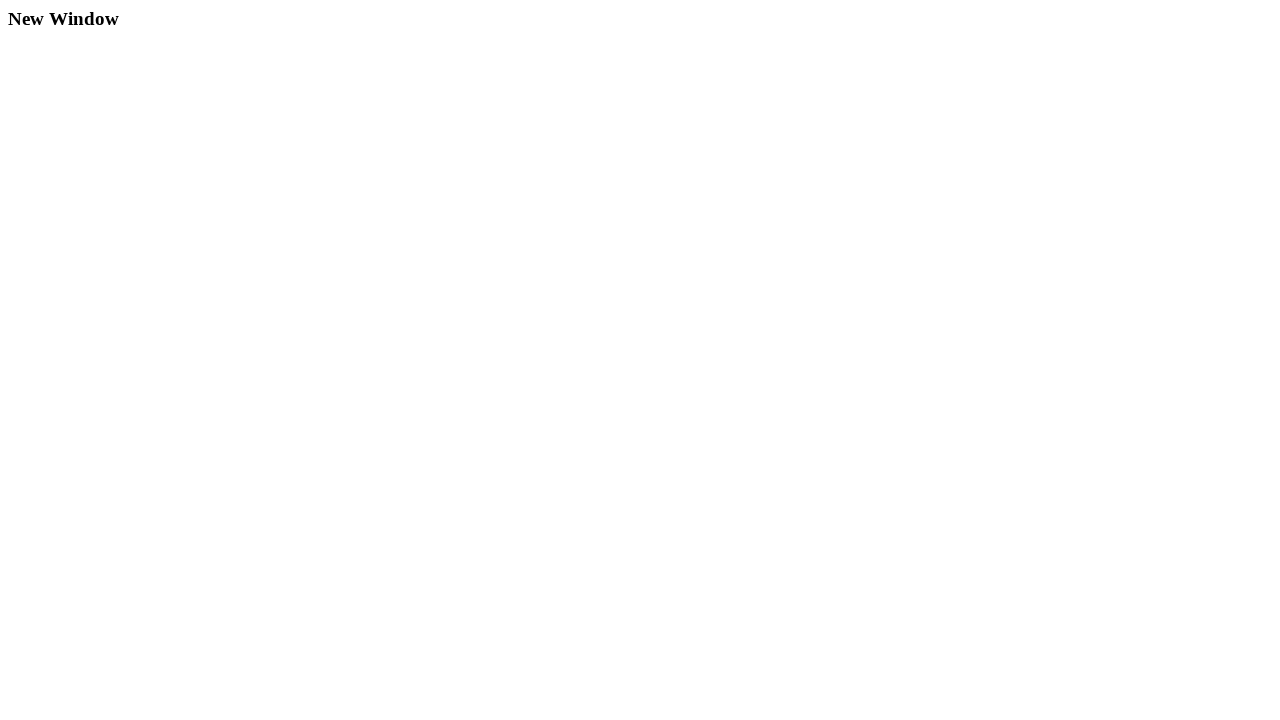

Verified new window title is 'New Window'
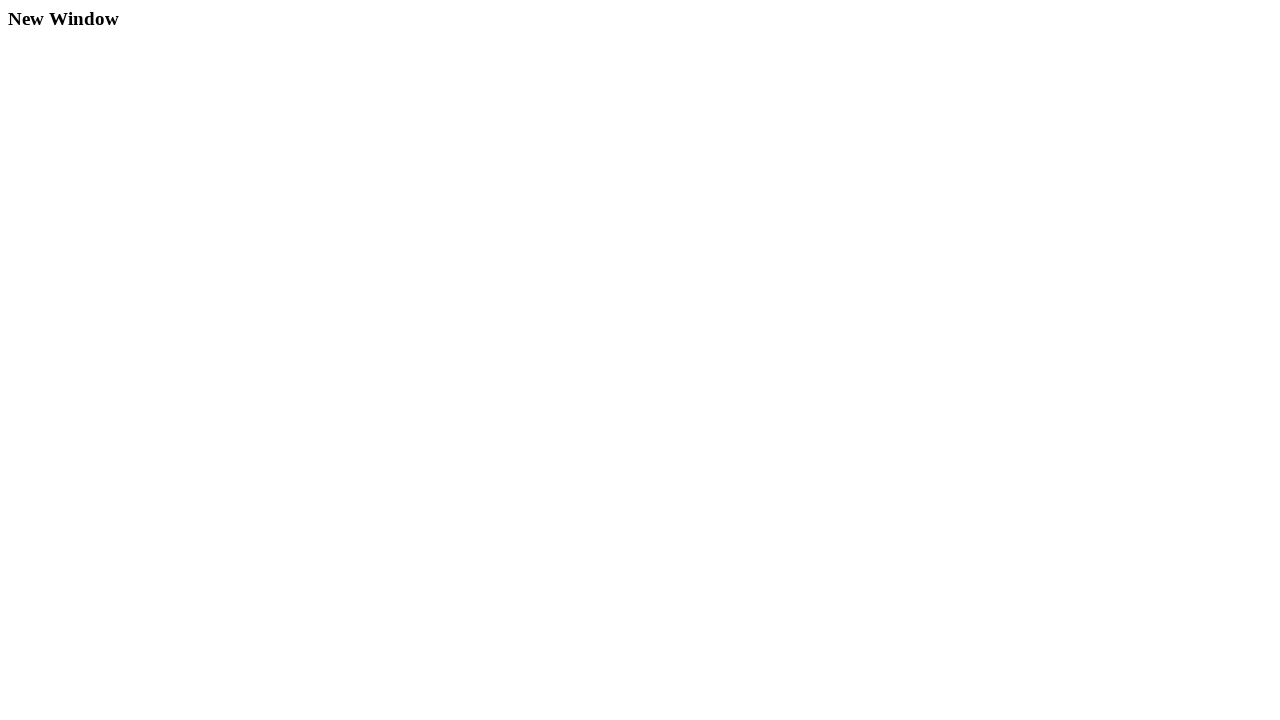

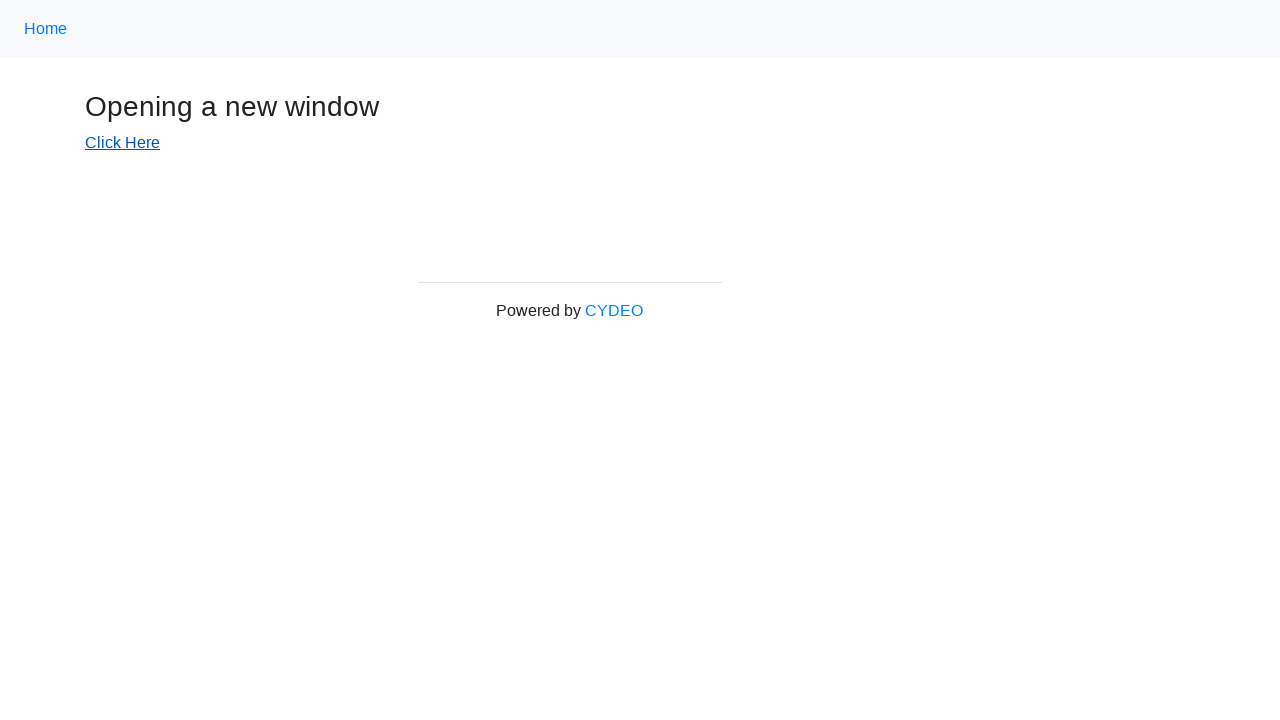